Tests that clicking a dynamic ID button reveals a hidden element that appears after a delay

Starting URL: https://thefreerangetester.github.io/sandbox-automation-testing/

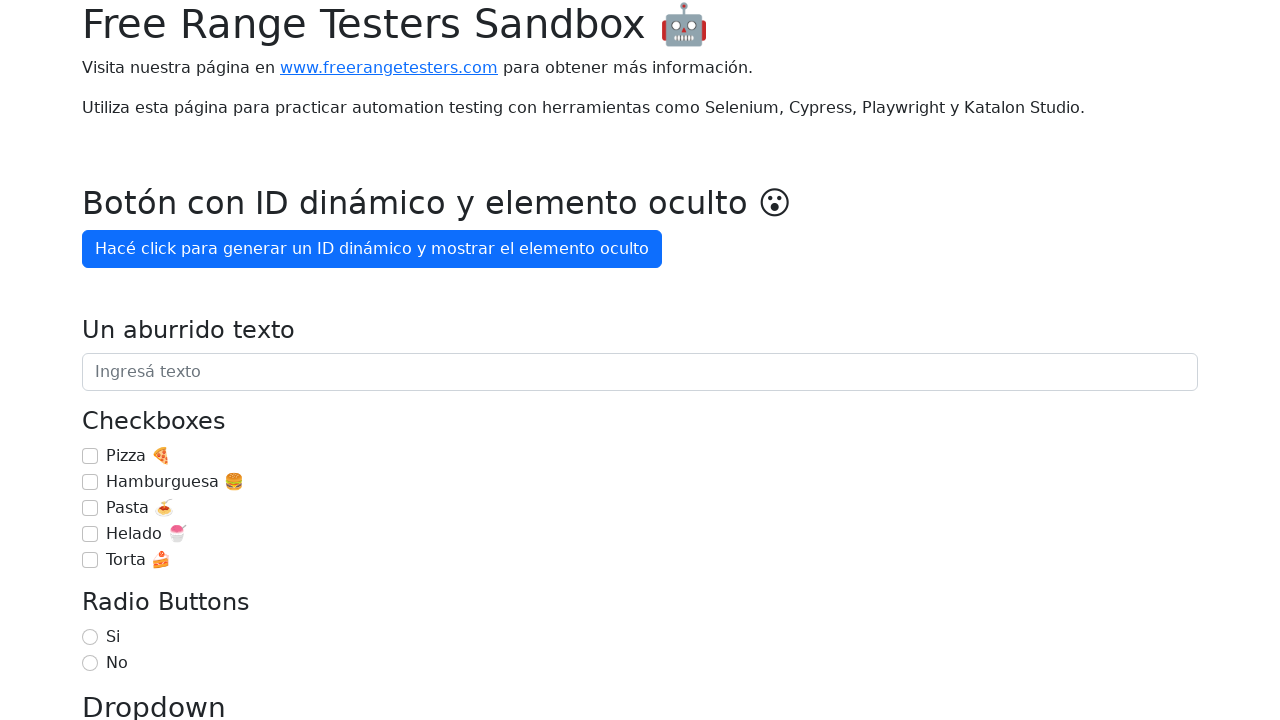

Navigated to the sandbox automation testing page
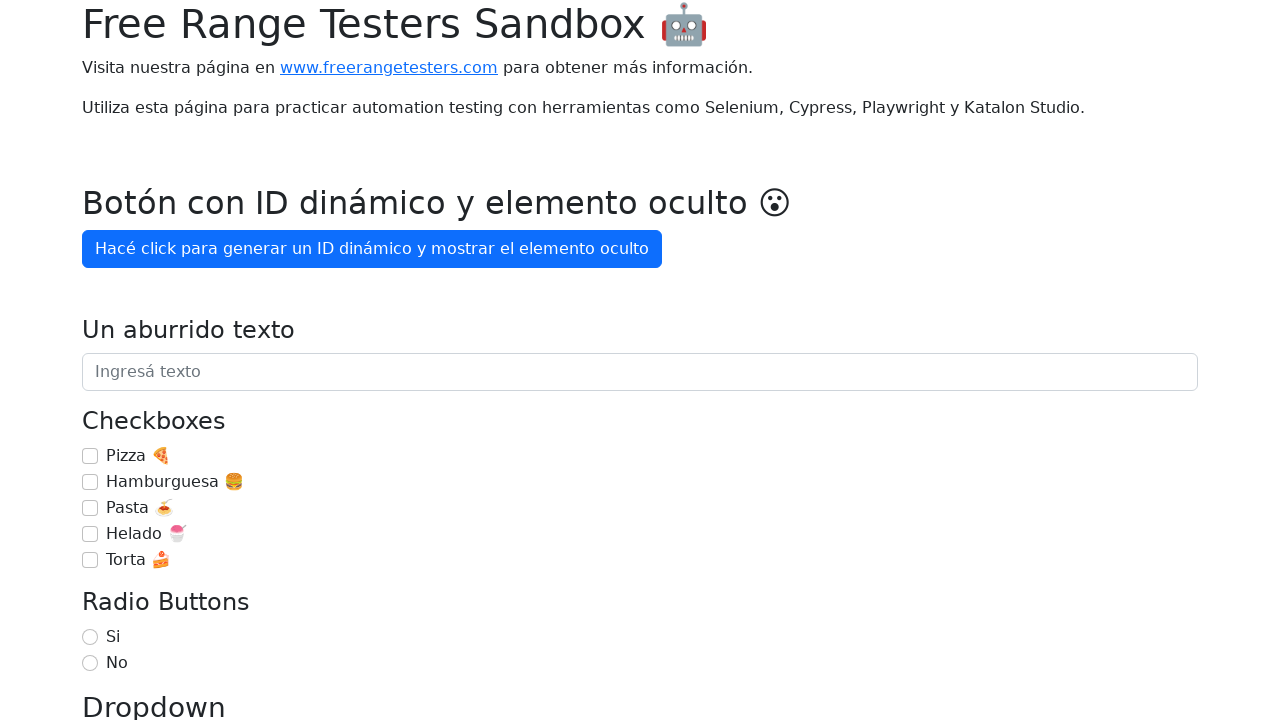

Clicked the dynamic ID button to generate an ID at (372, 249) on internal:role=button[name="Hacé click para generar un ID"i]
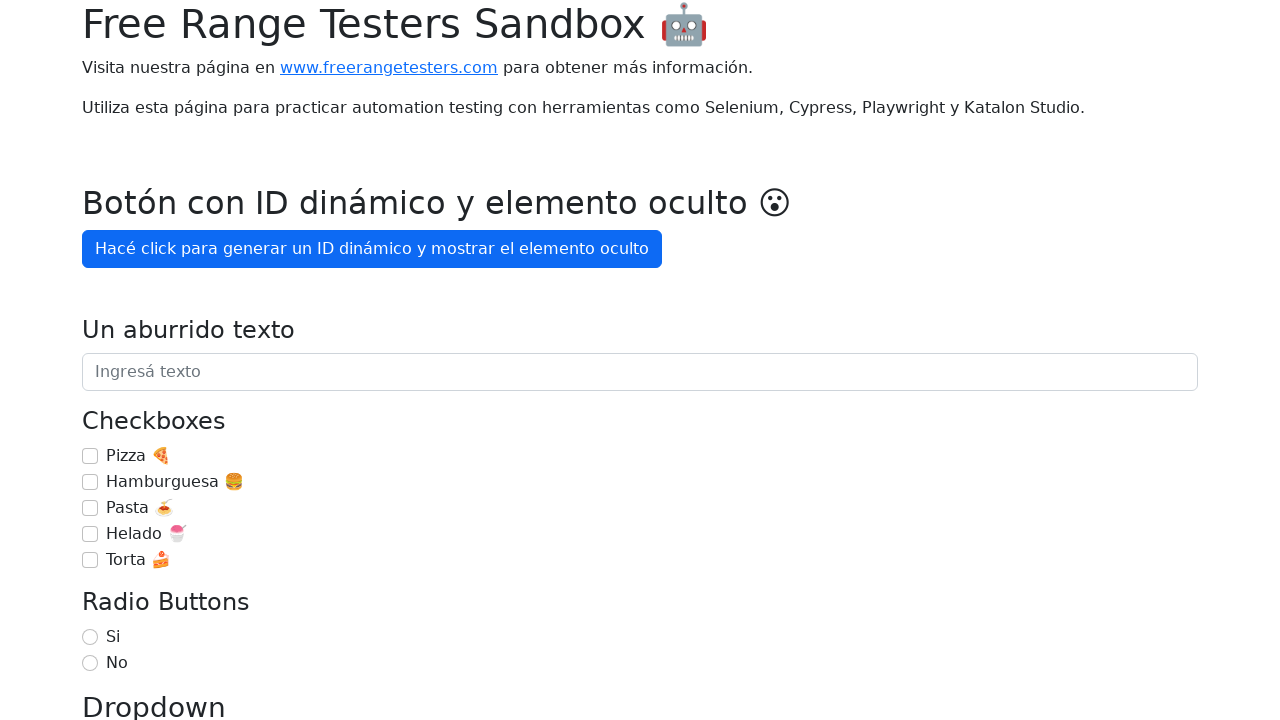

Hidden element appeared after 3-second delay
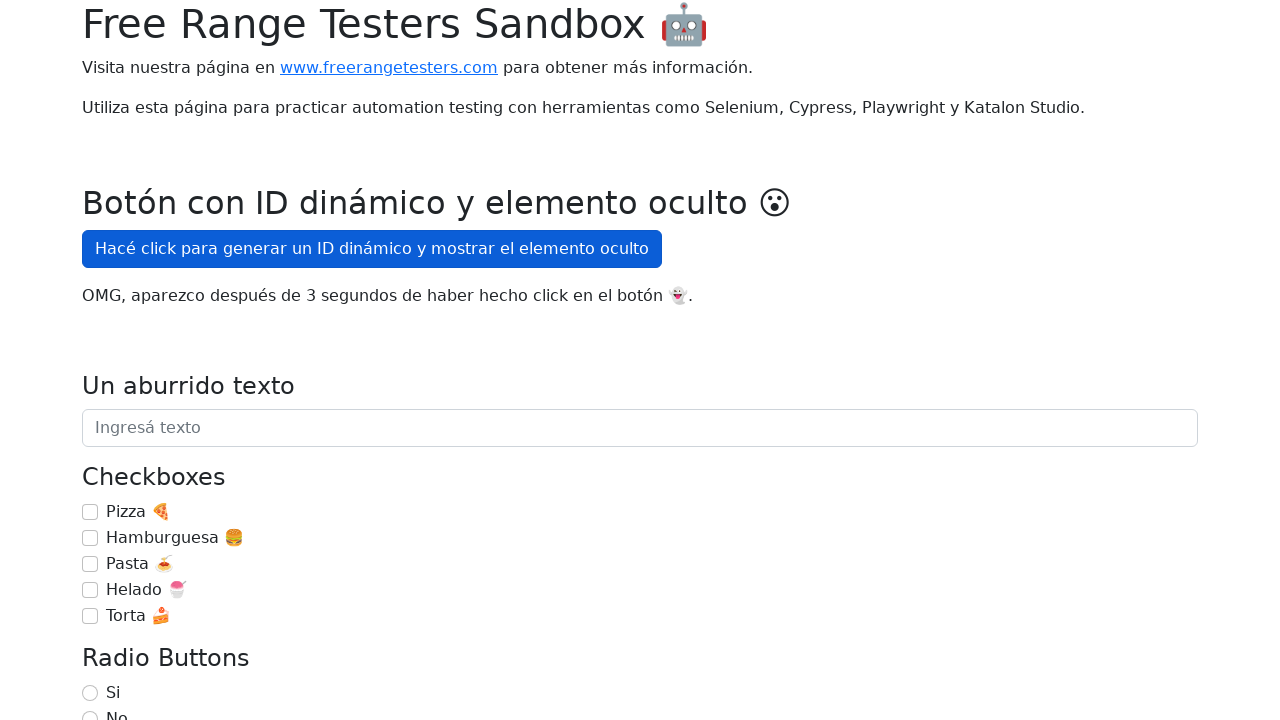

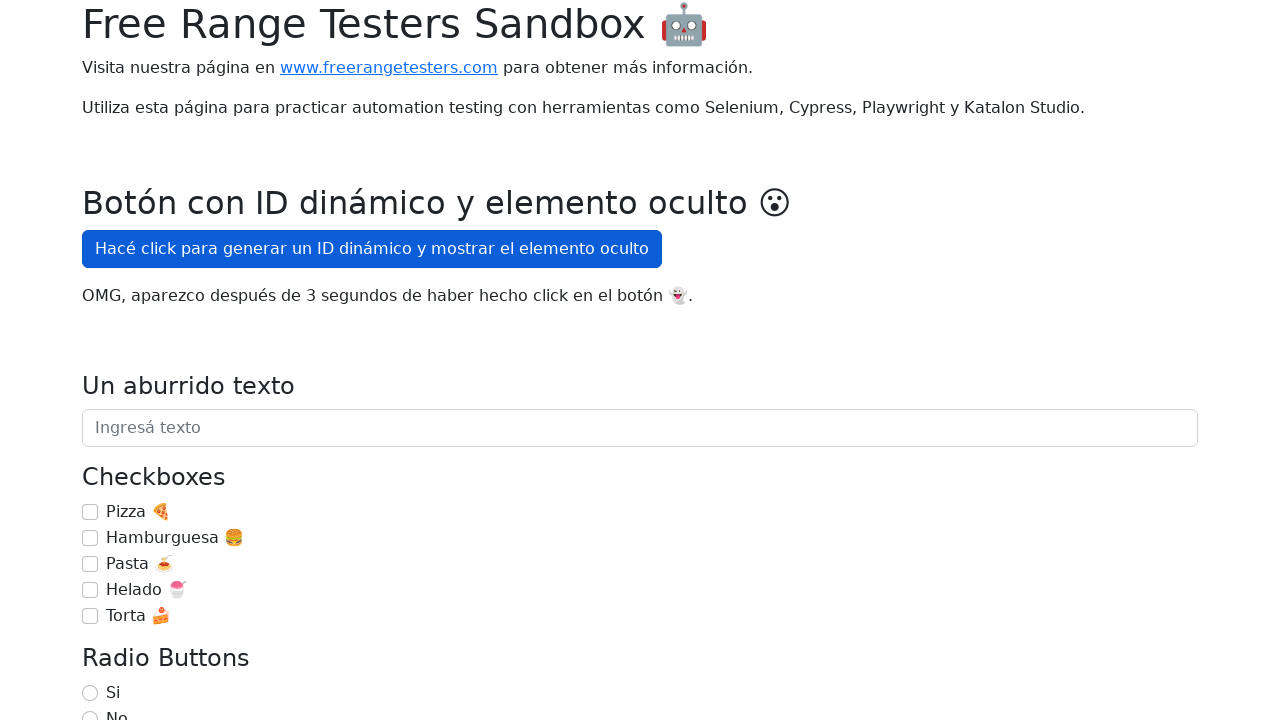